Tests toggling checkboxes by clicking them

Starting URL: https://the-internet.herokuapp.com/checkboxes

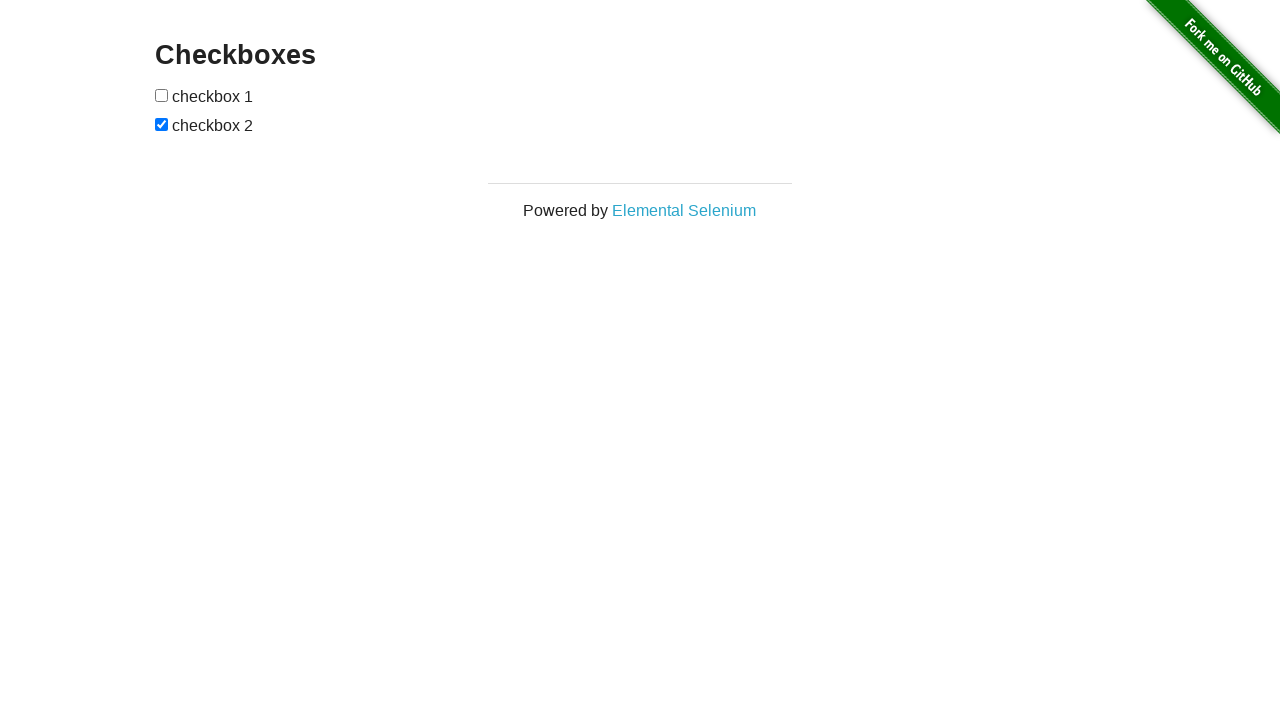

Clicked first checkbox to toggle it at (162, 95) on input[type='checkbox'] >> nth=0
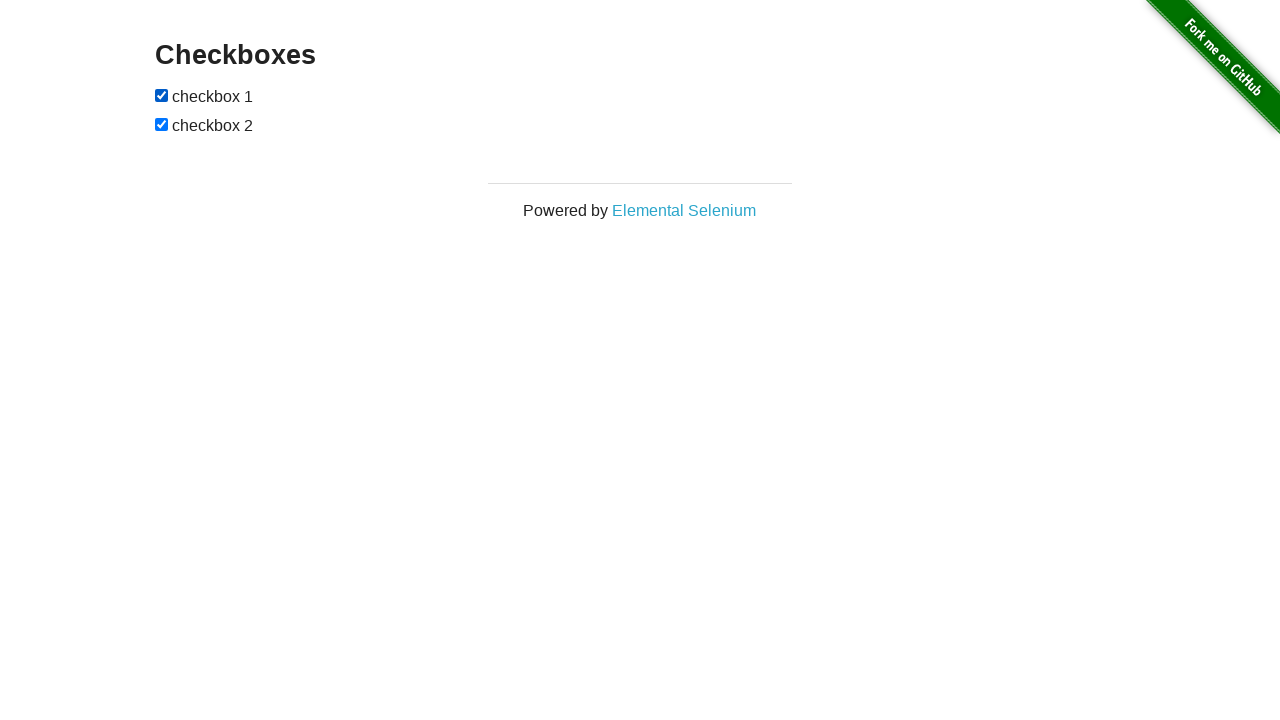

Clicked second checkbox to toggle it at (162, 124) on input[type='checkbox'] >> nth=1
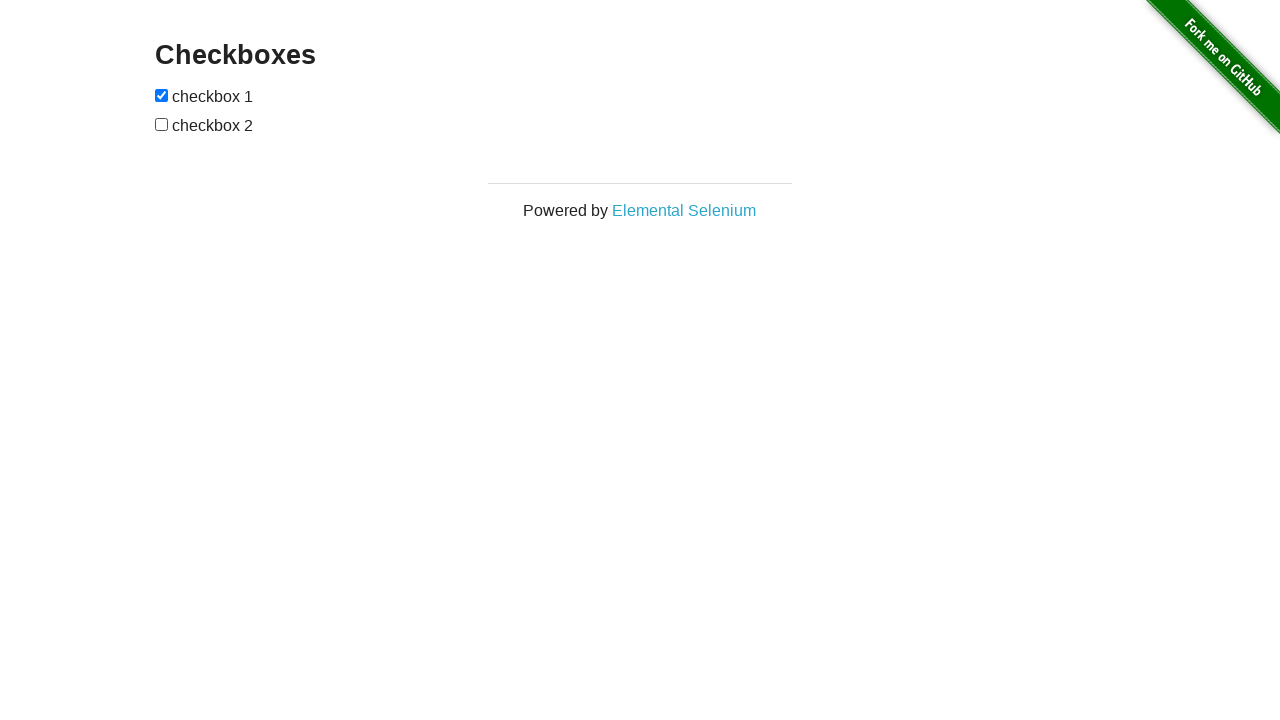

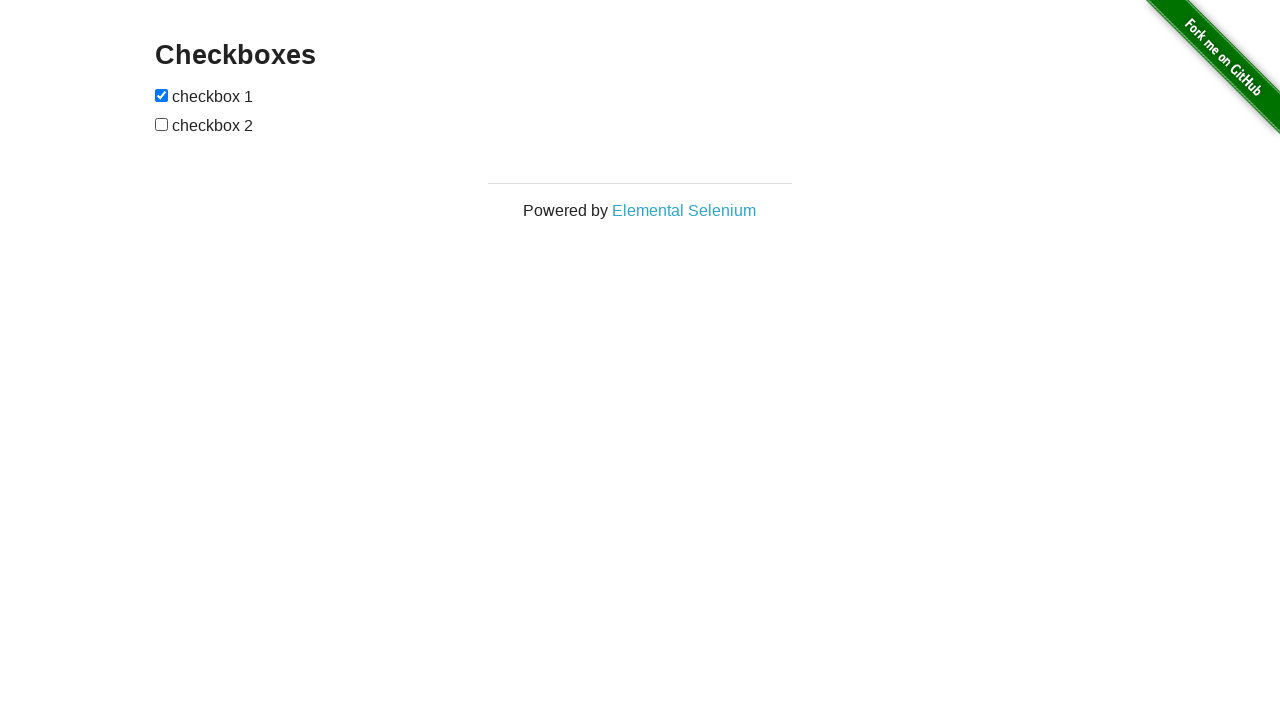